Tests table search functionality with pagination by entering a search query and navigating through multiple pages to verify filtered results are displayed

Starting URL: https://rahulshettyacademy.com/seleniumPractise/#/offers/

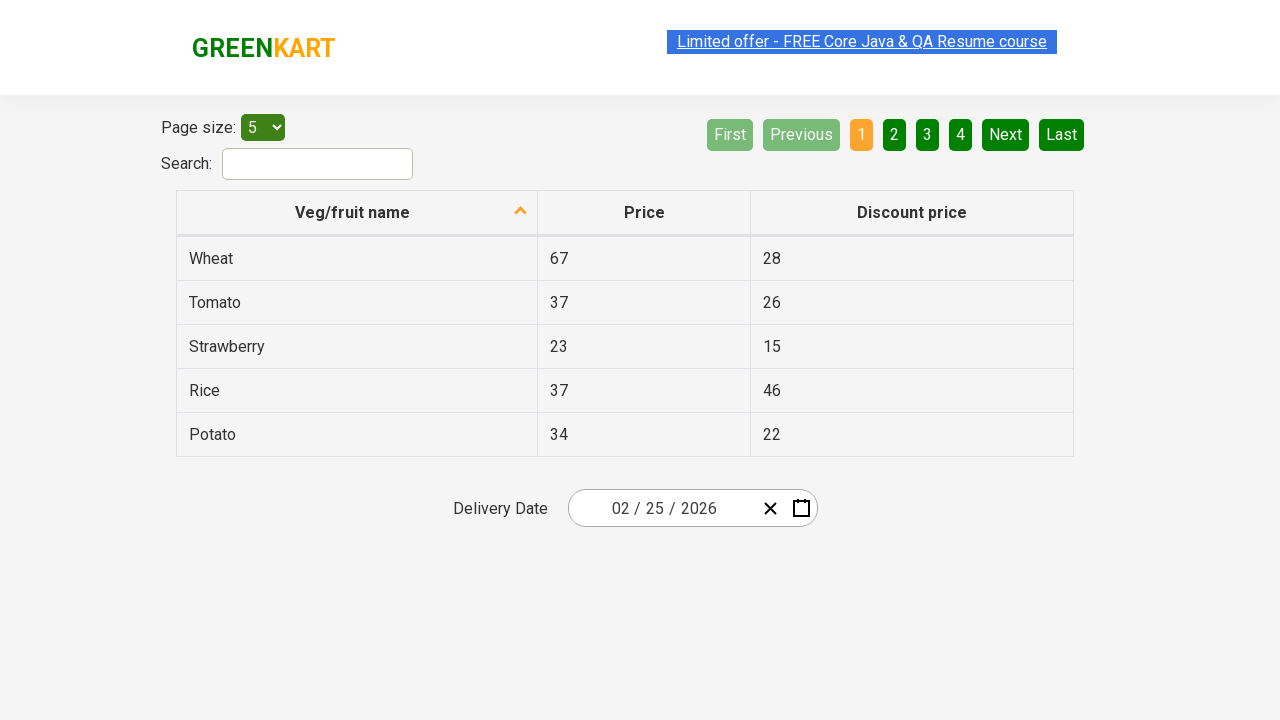

Entered search query 'a' in search field on div input#search-field
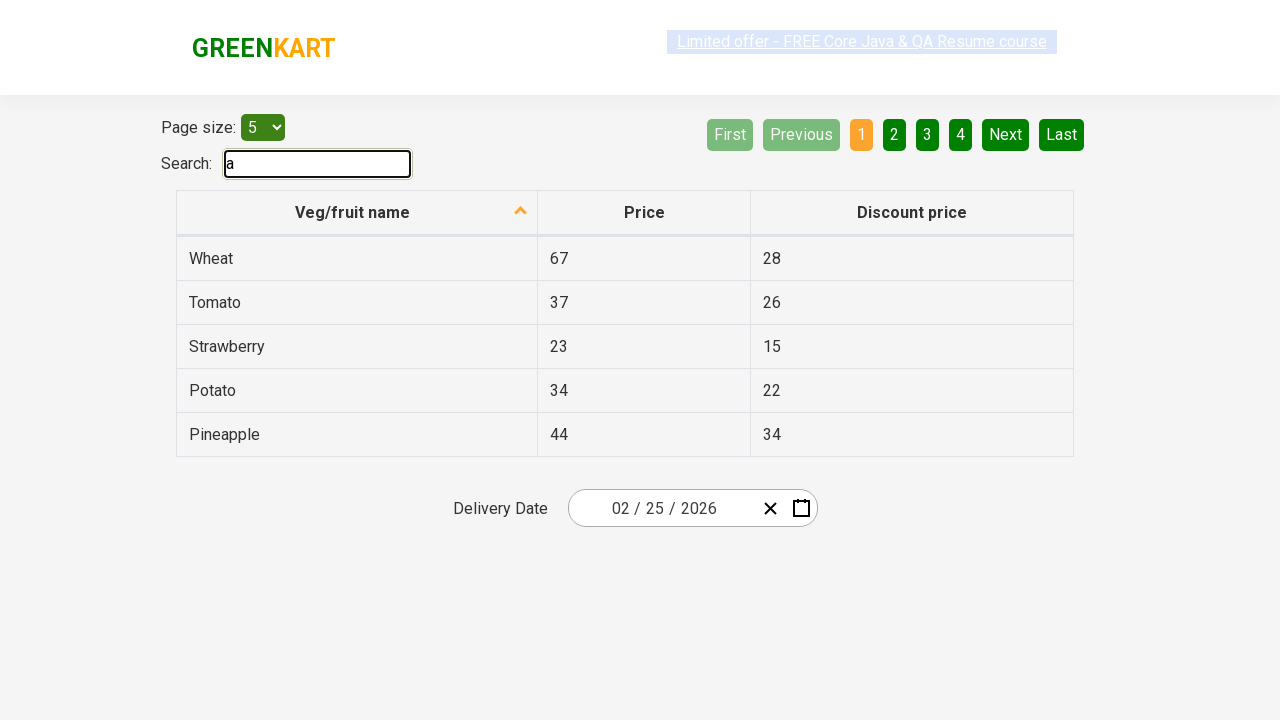

Waited for search results to filter
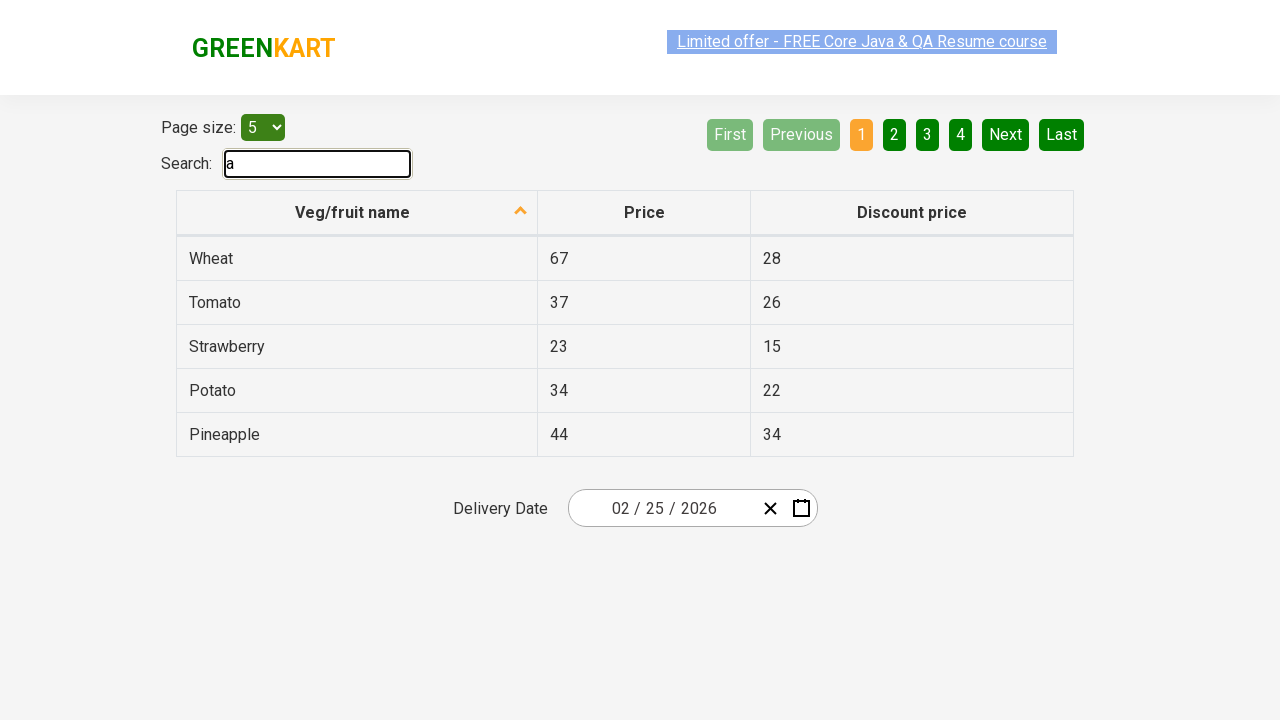

Verified filtered results are displayed on first page
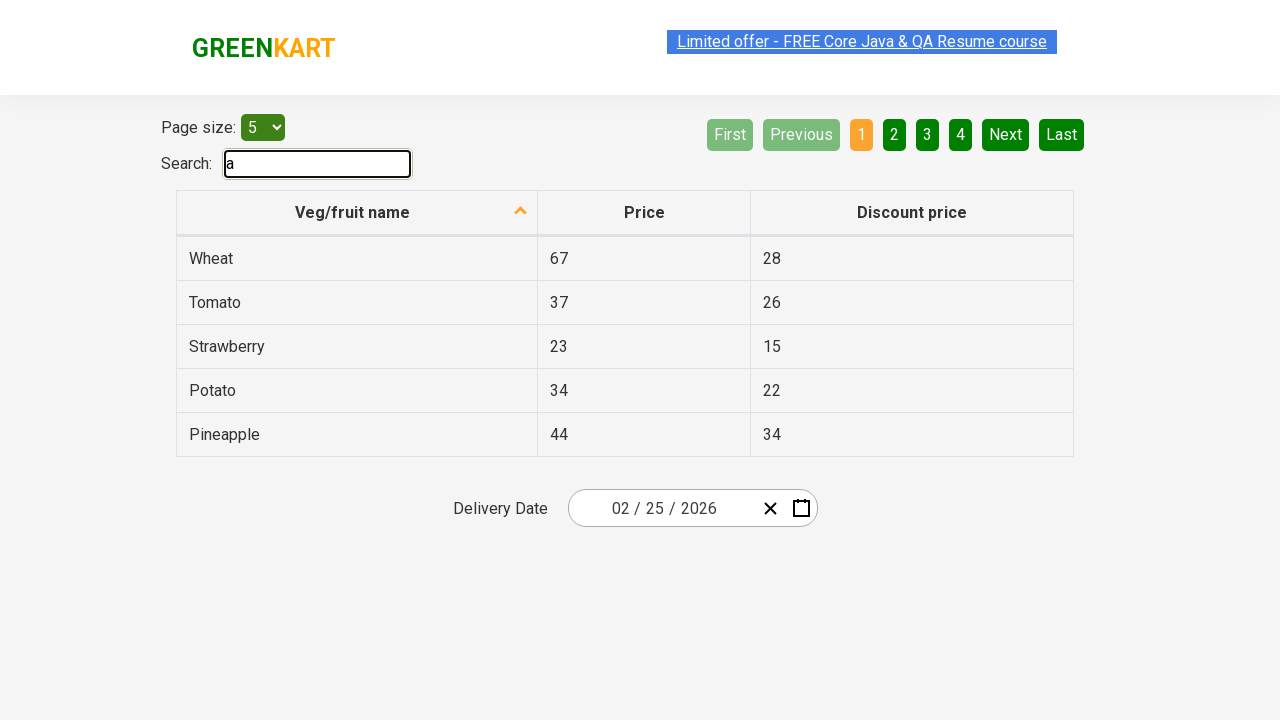

Clicked Next button to navigate to next page at (1006, 134) on xpath=//a[@aria-label='Next']
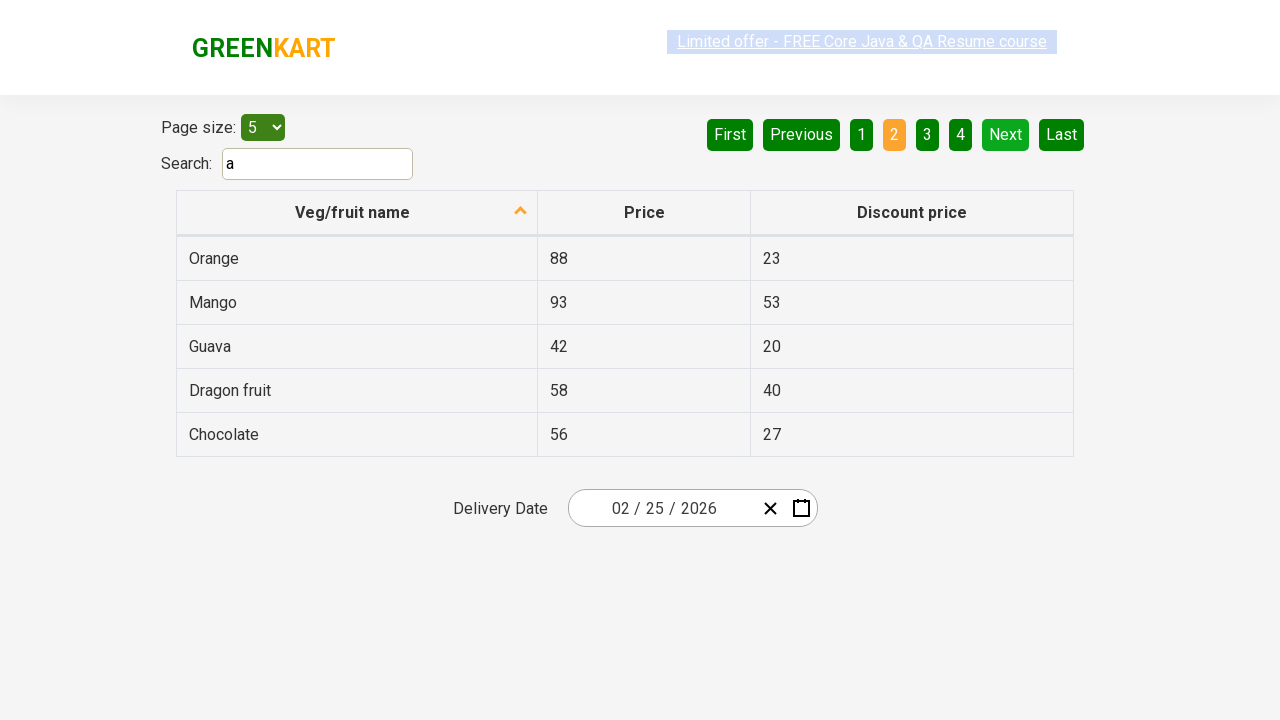

Waited for next page to load
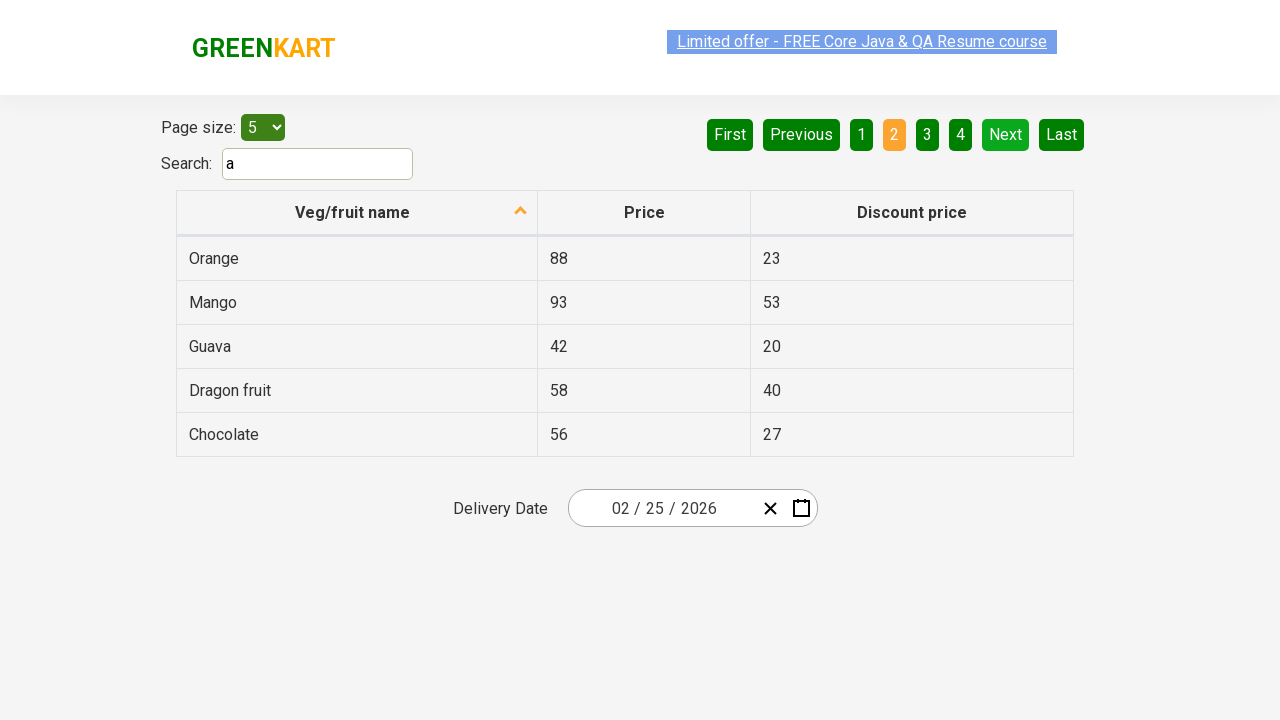

Verified filtered results are still displayed after pagination
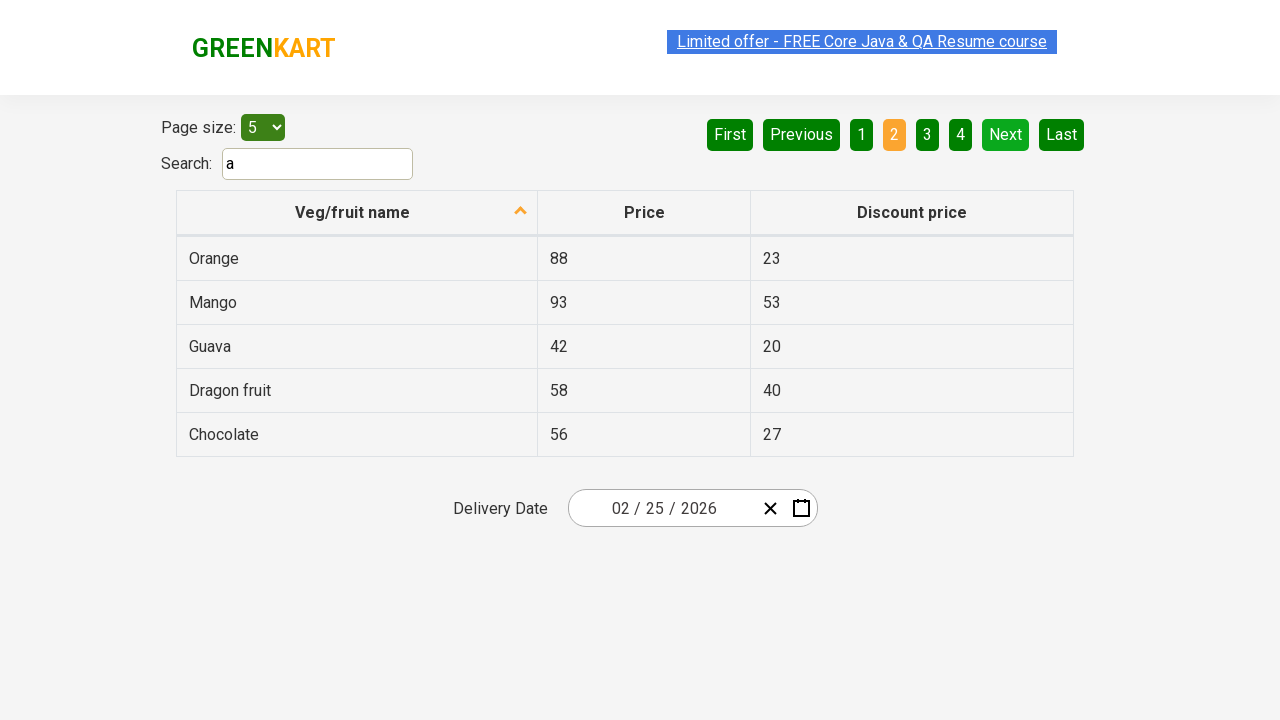

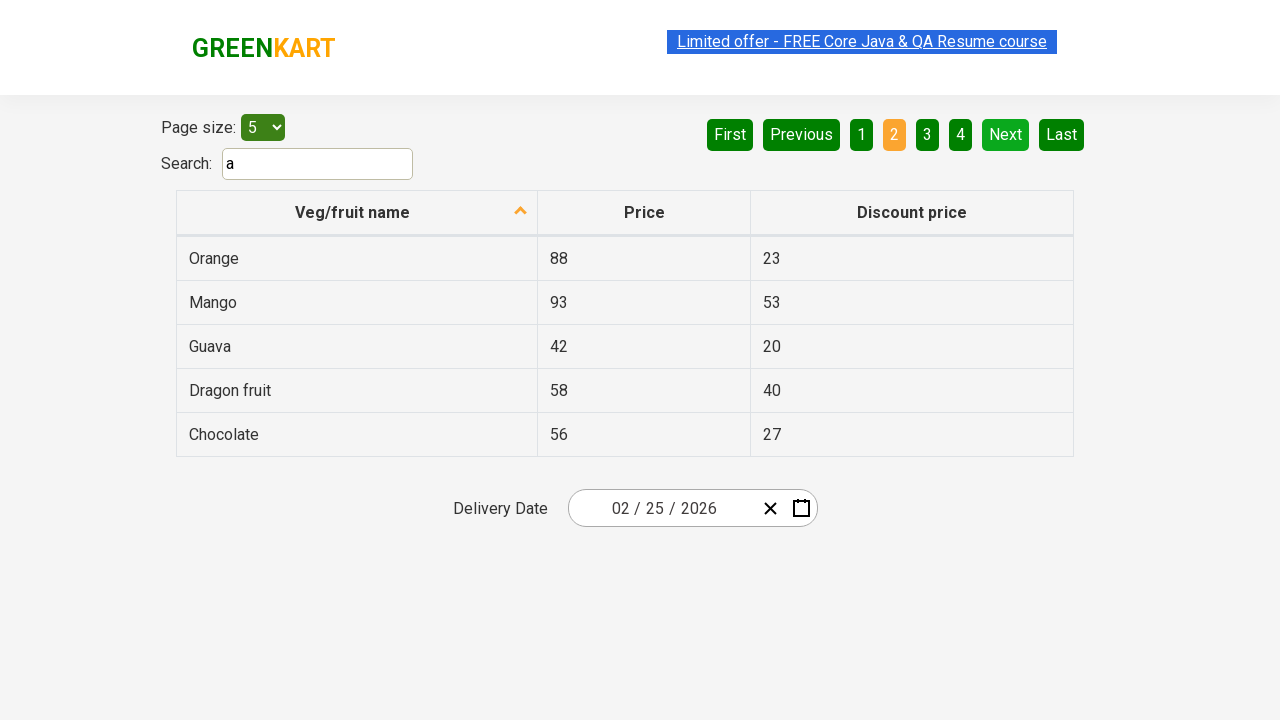